Tests click and drag selection functionality by selecting multiple consecutive items from a list

Starting URL: https://automationfc.github.io/jquery-selectable/

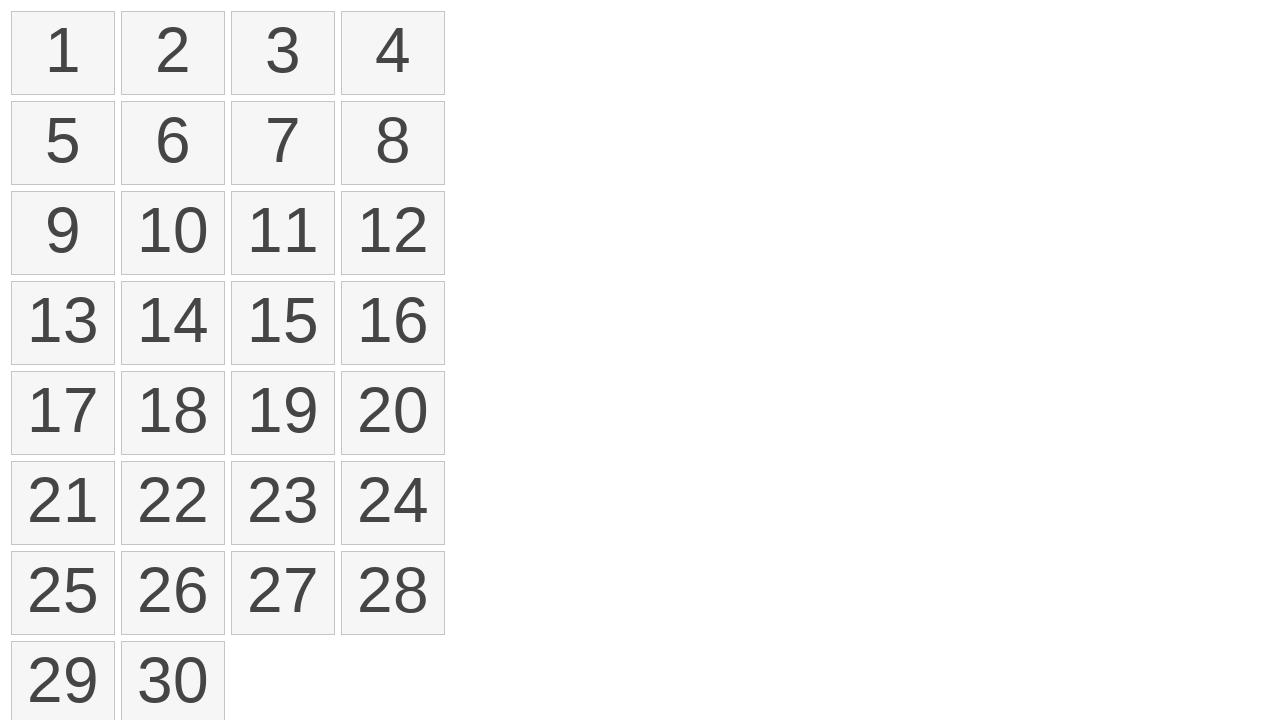

Located first item in the list
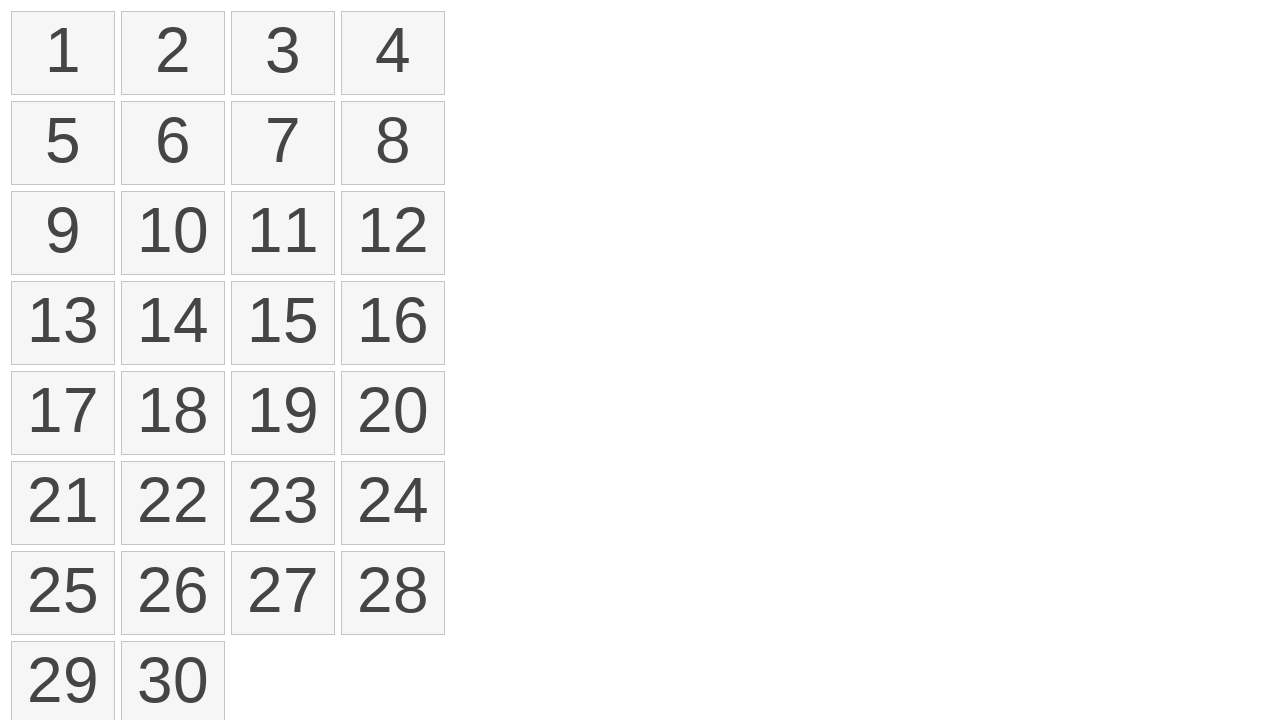

Located fourth item in the list
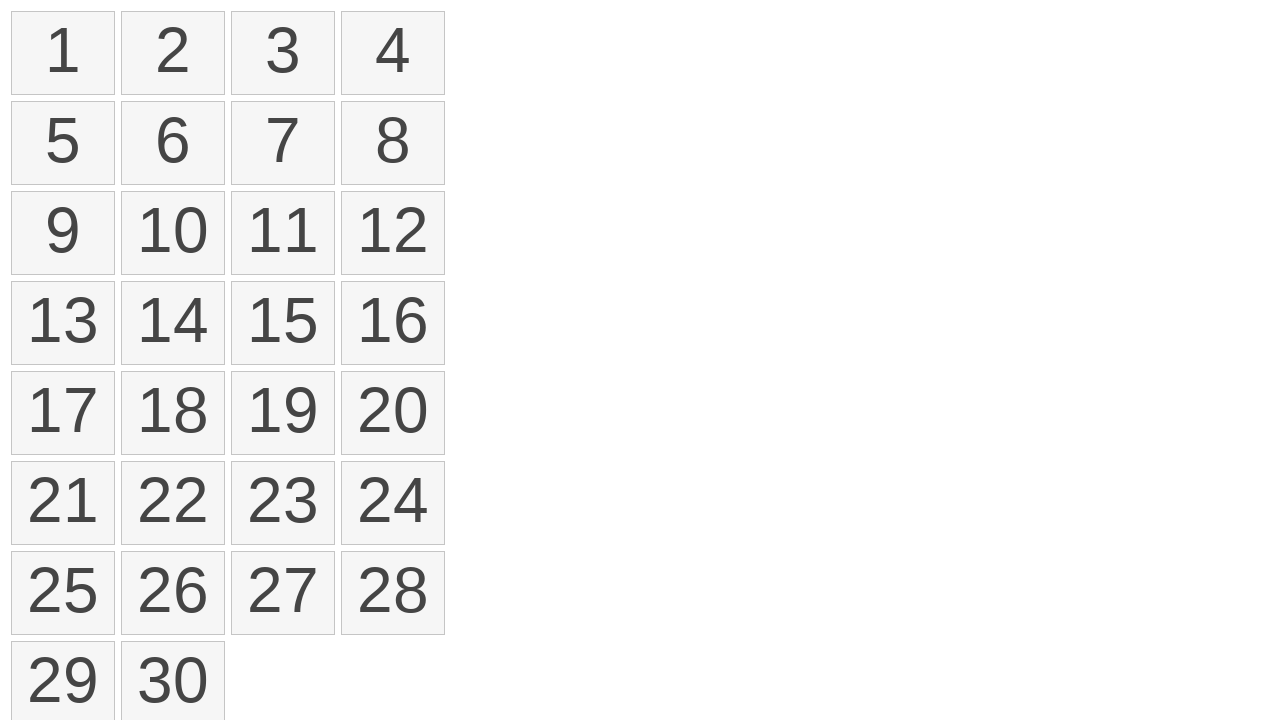

Dragged from first item to fourth item to select multiple items at (393, 53)
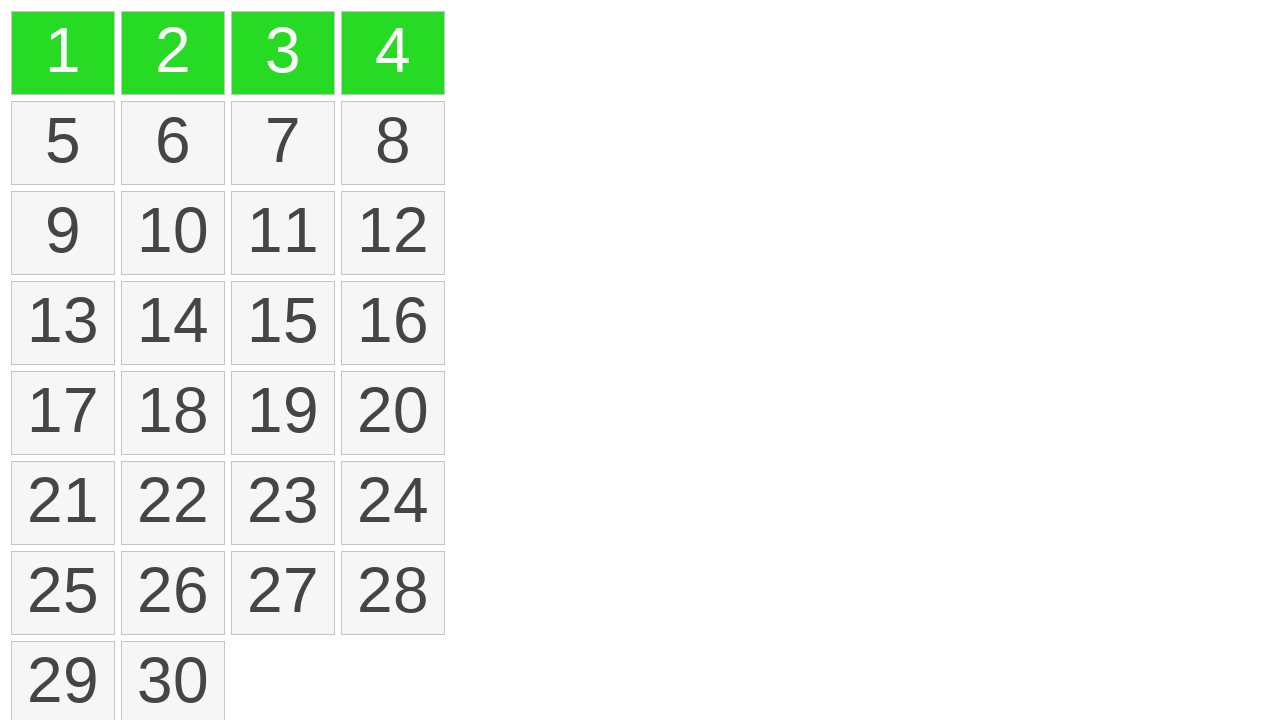

Located all selected items with ui-selected class
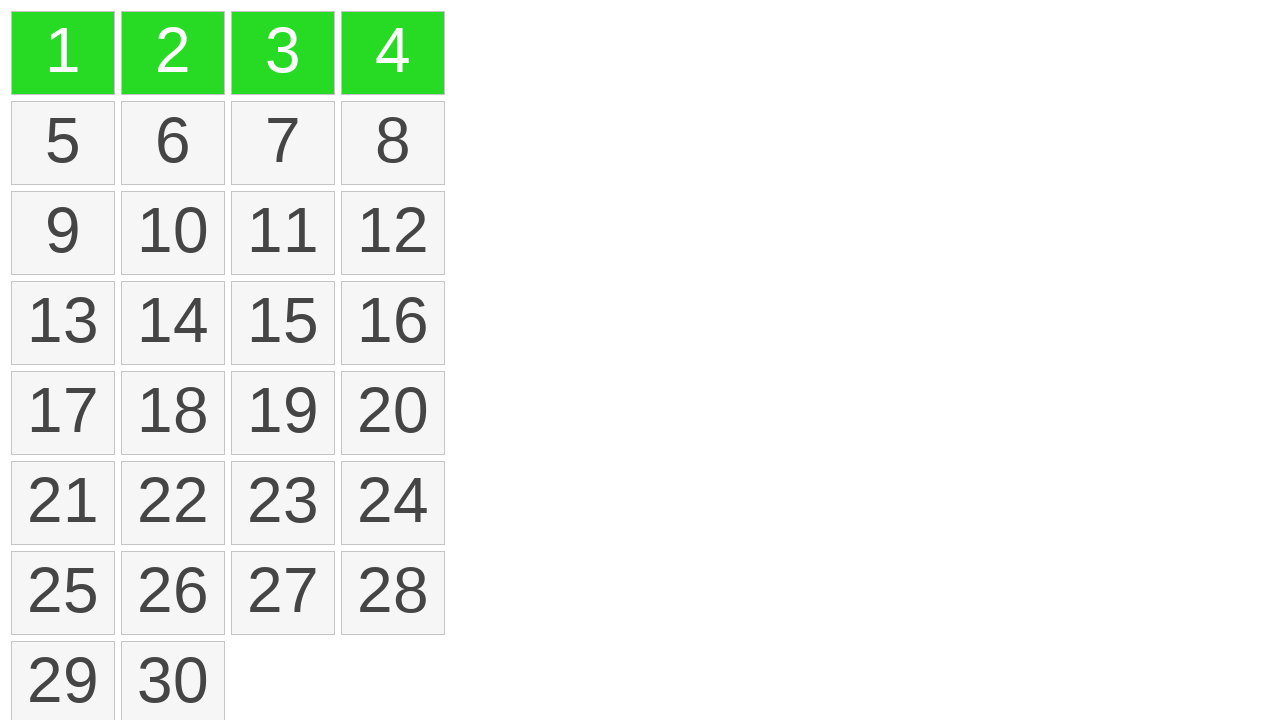

Verified that exactly 4 items are selected
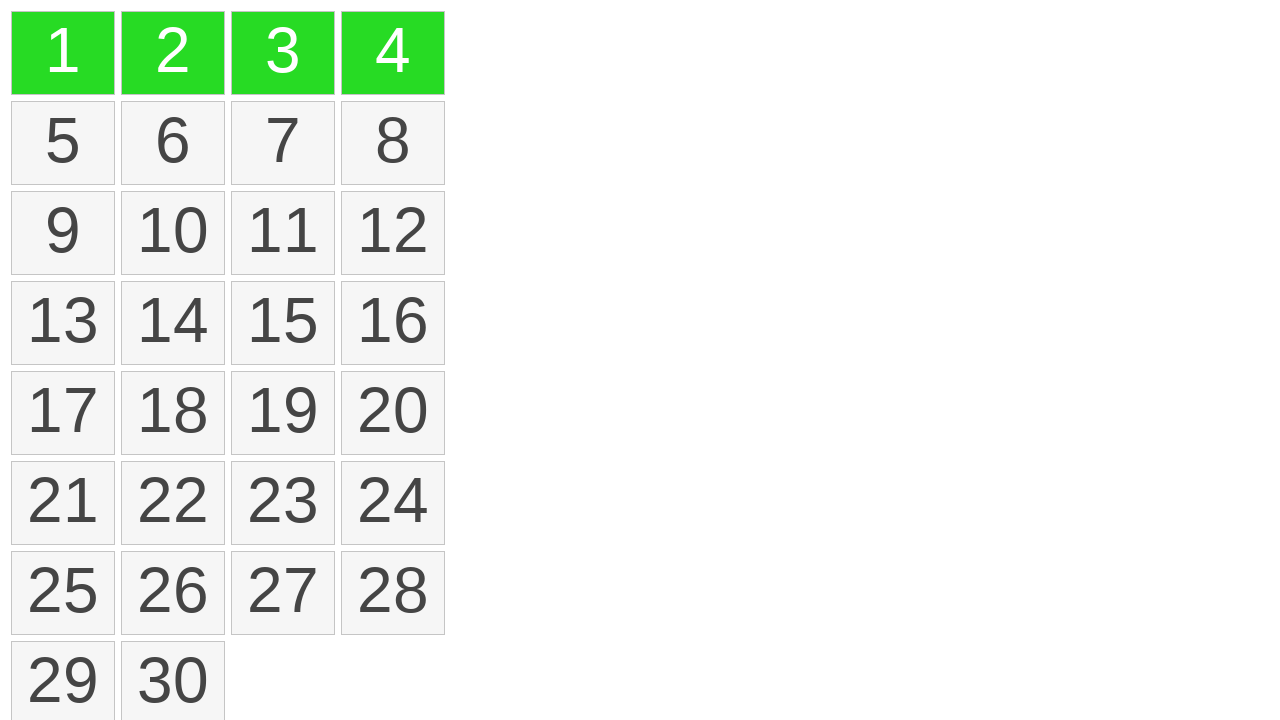

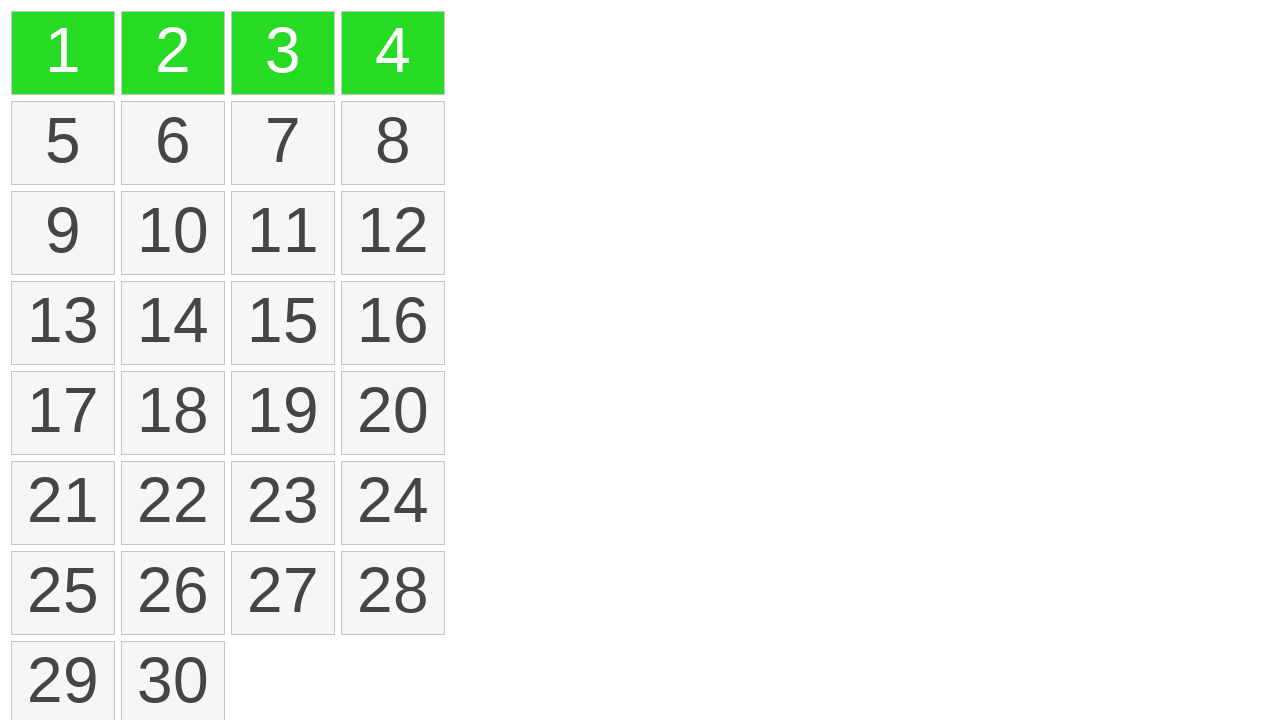